Clicks the Get User Media link under Chapter 5 and verifies the URL and page heading.

Starting URL: https://bonigarcia.dev/selenium-webdriver-java/

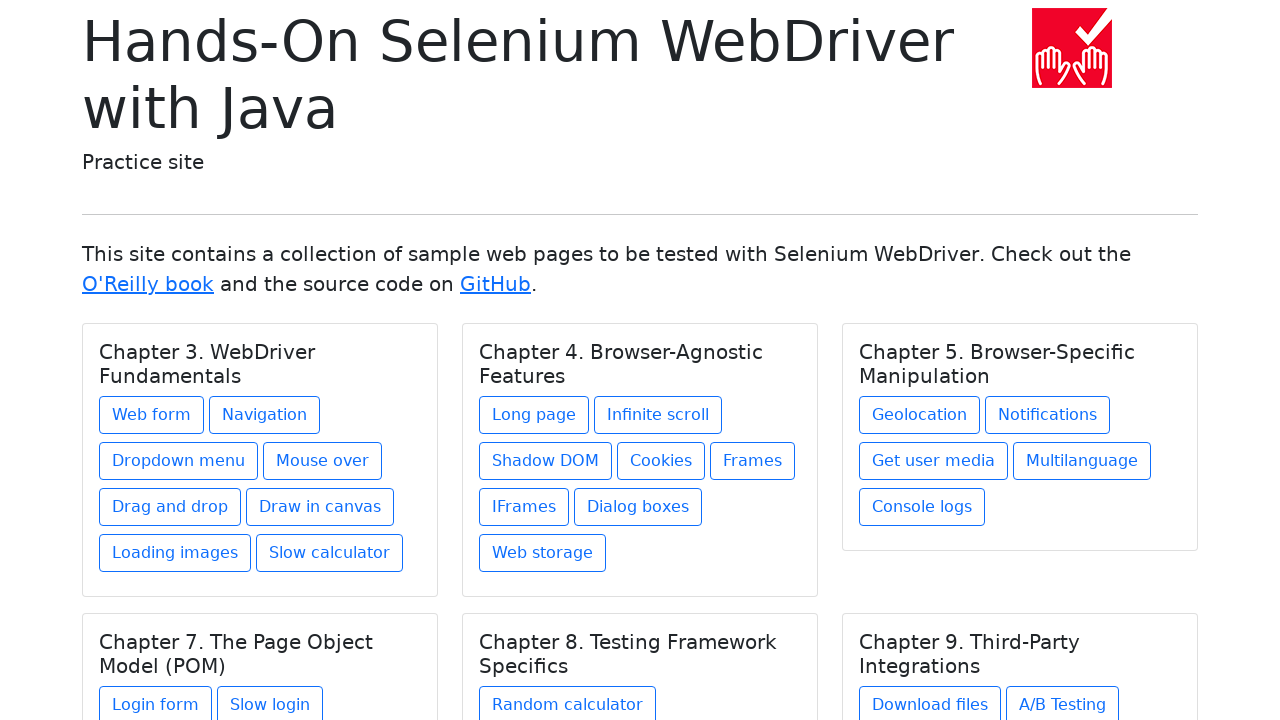

Clicked Get User Media link under Chapter 5 at (934, 461) on xpath=//h5[text() = 'Chapter 5. Browser-Specific Manipulation']/../a[contains(@h
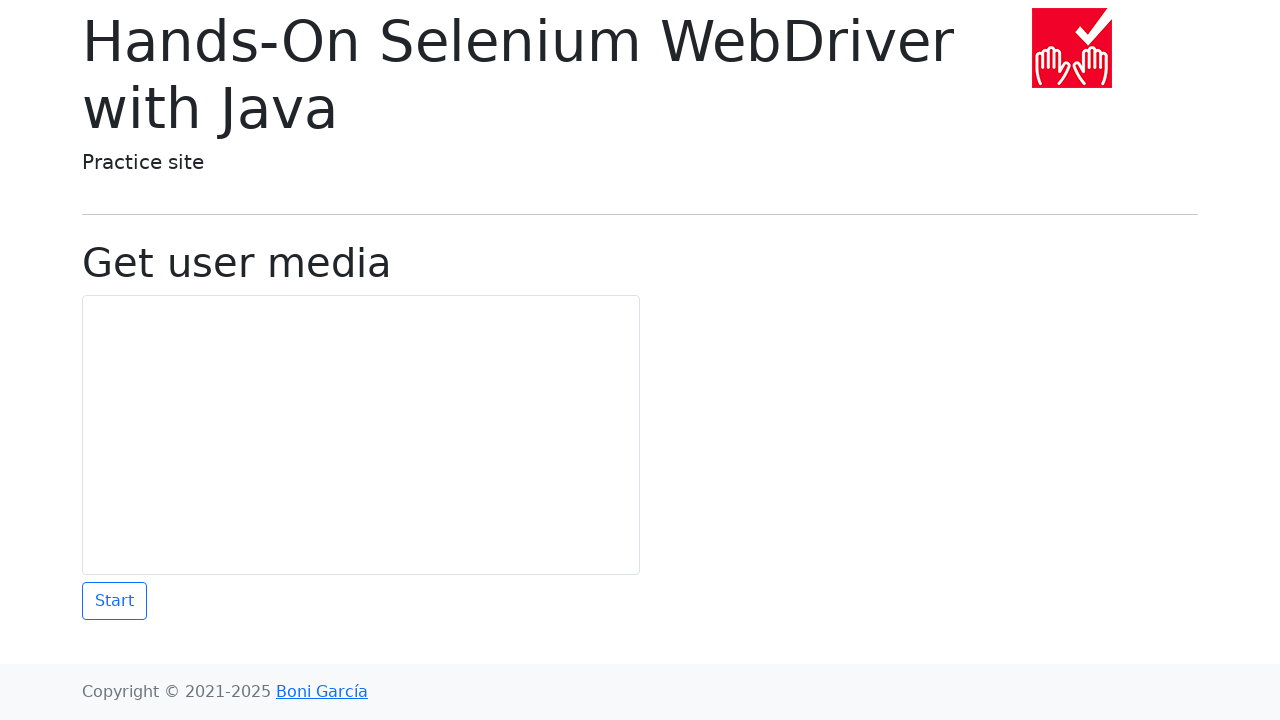

Waited for page heading element to load
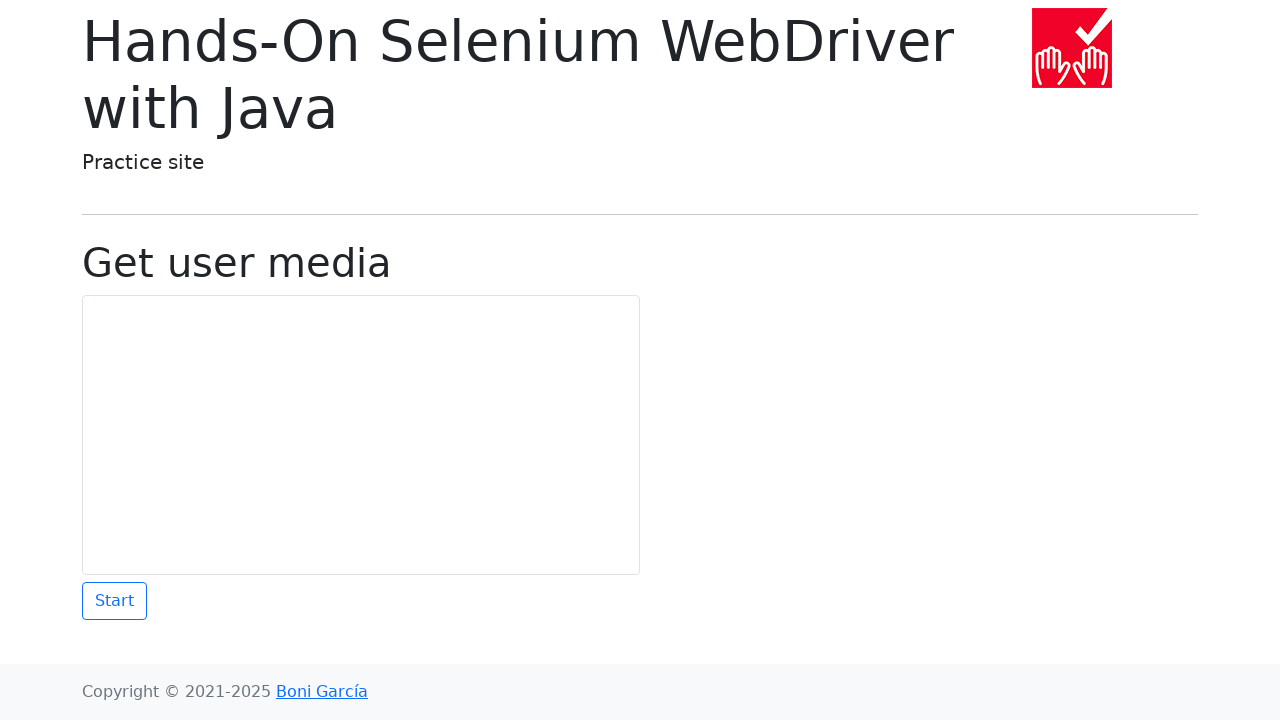

Verified URL is https://bonigarcia.dev/selenium-webdriver-java/get-user-media.html
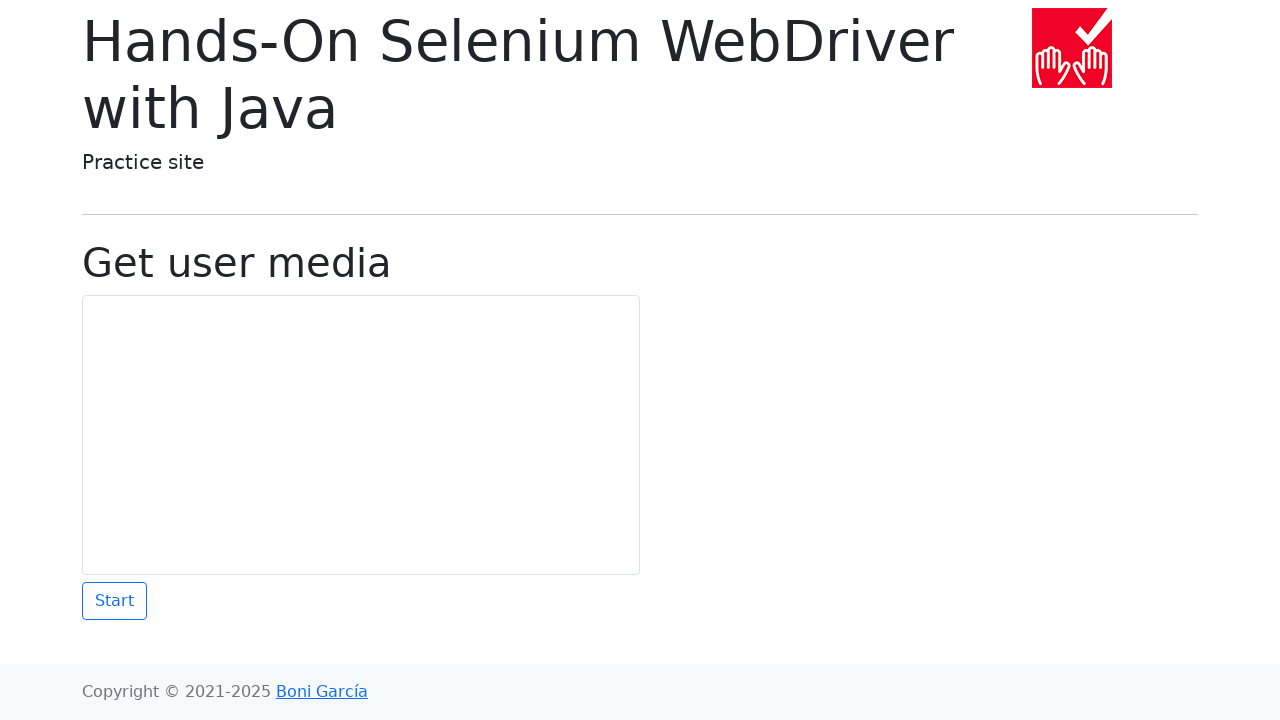

Verified page heading is 'Get user media'
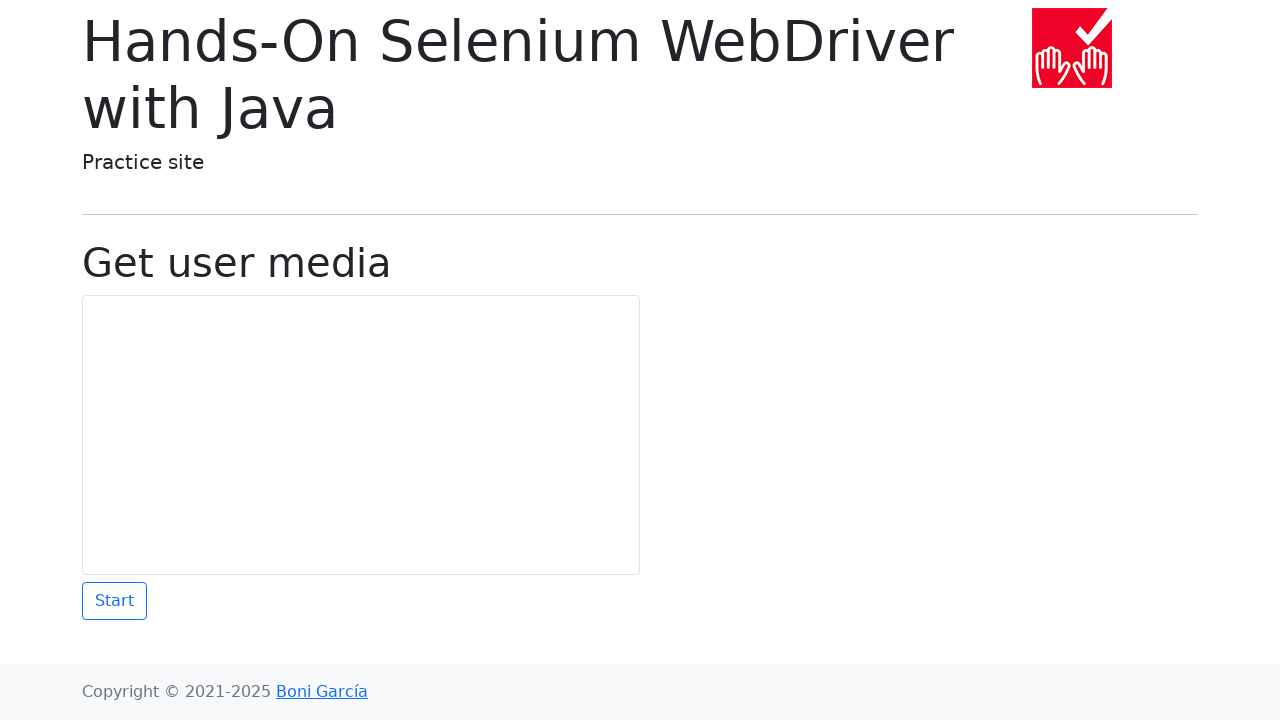

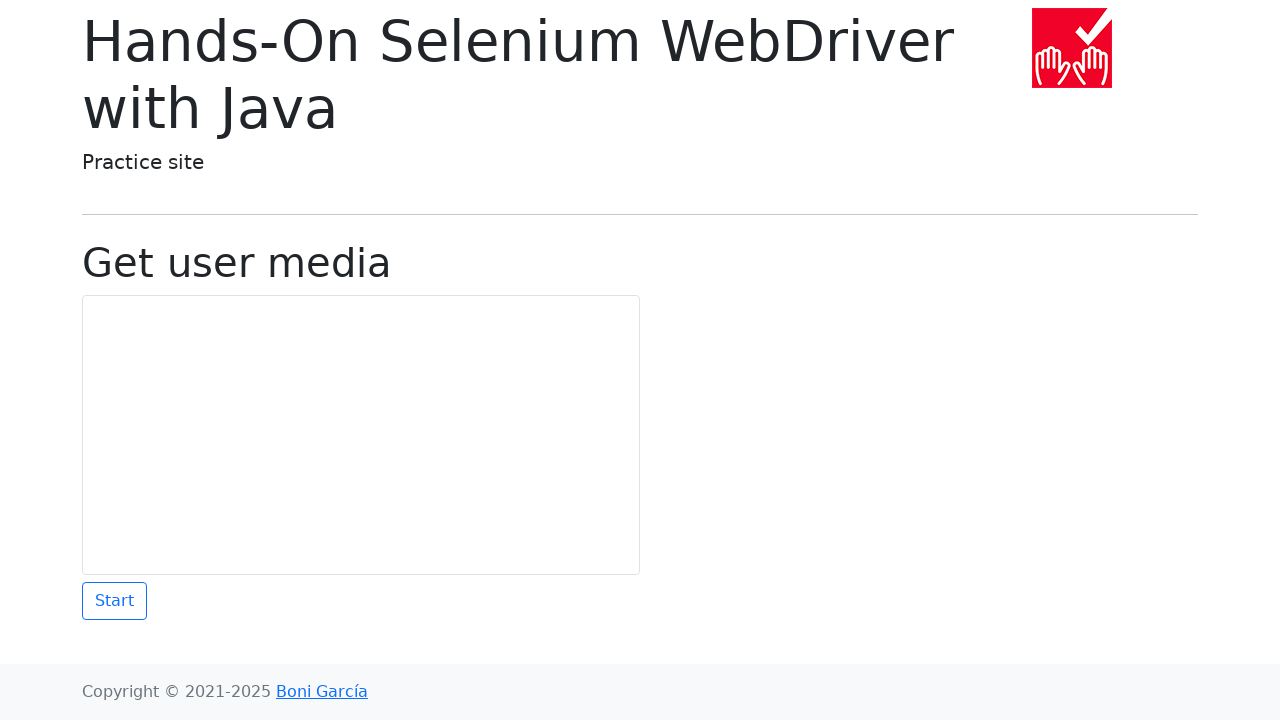